Navigates to a Blue Archive game database website, interacts with a dropdown selector to choose an option, and clicks on a materials/resources tab to view game resource information.

Starting URL: https://ba.game-db.tw/

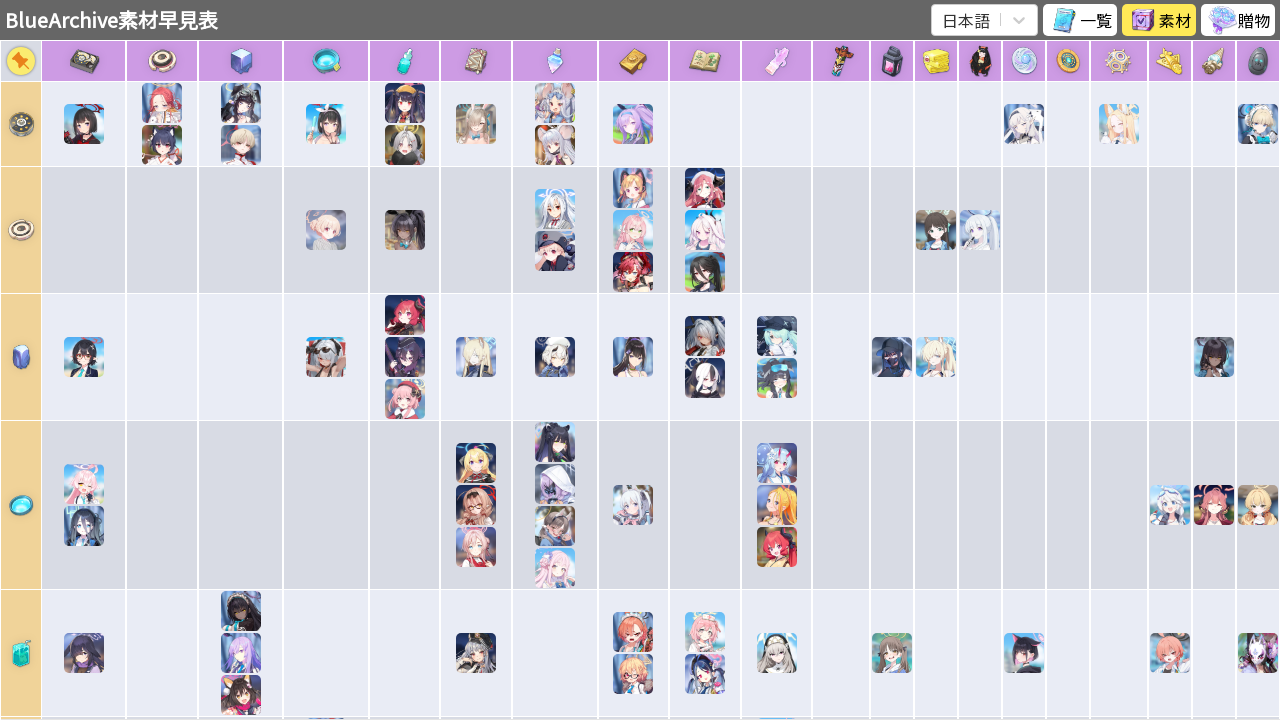

Navigated to Blue Archive game database website
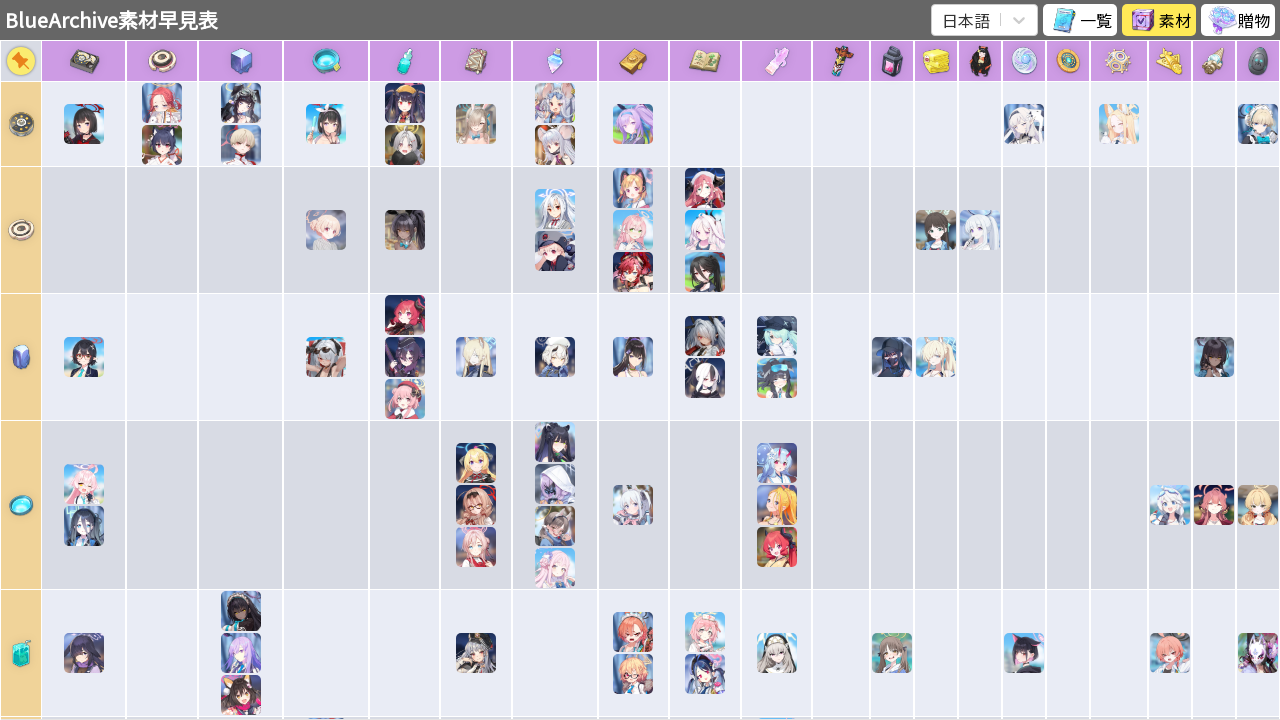

Clicked dropdown trigger SVG element at (1019, 20) on svg >> nth=0
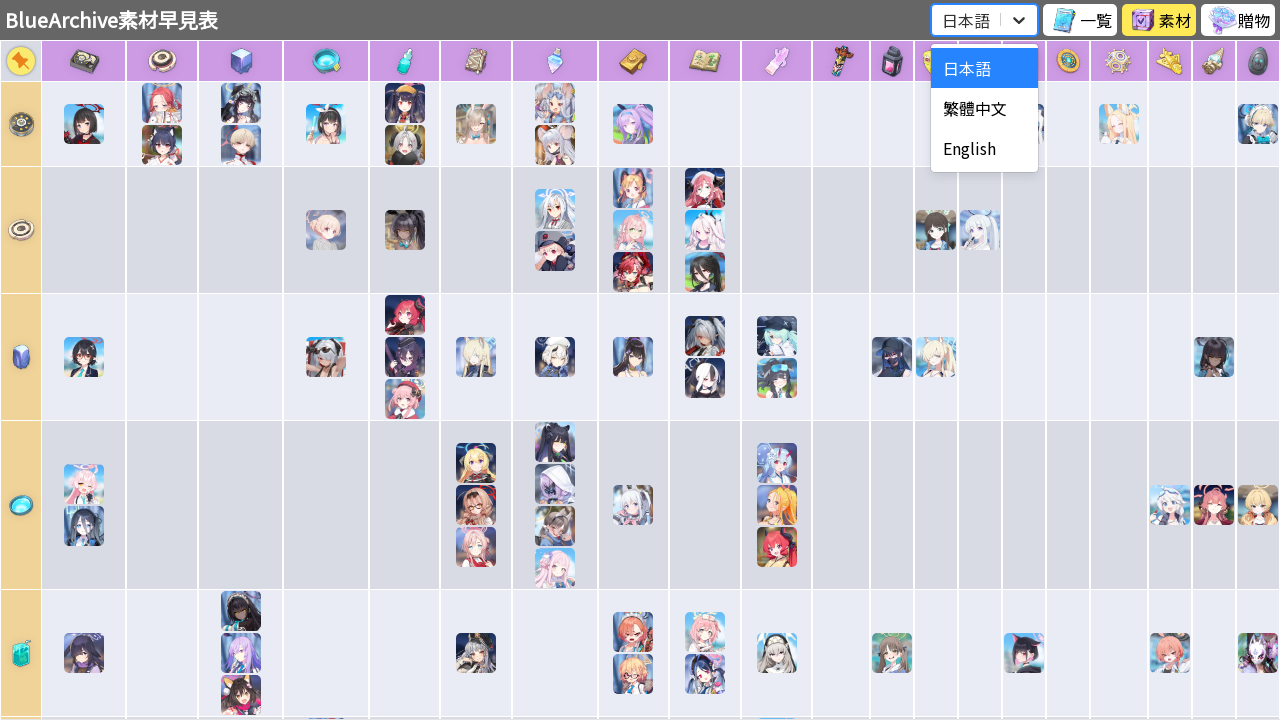

Selected first option from dropdown menu at (984, 68) on #react-select-2-option-0
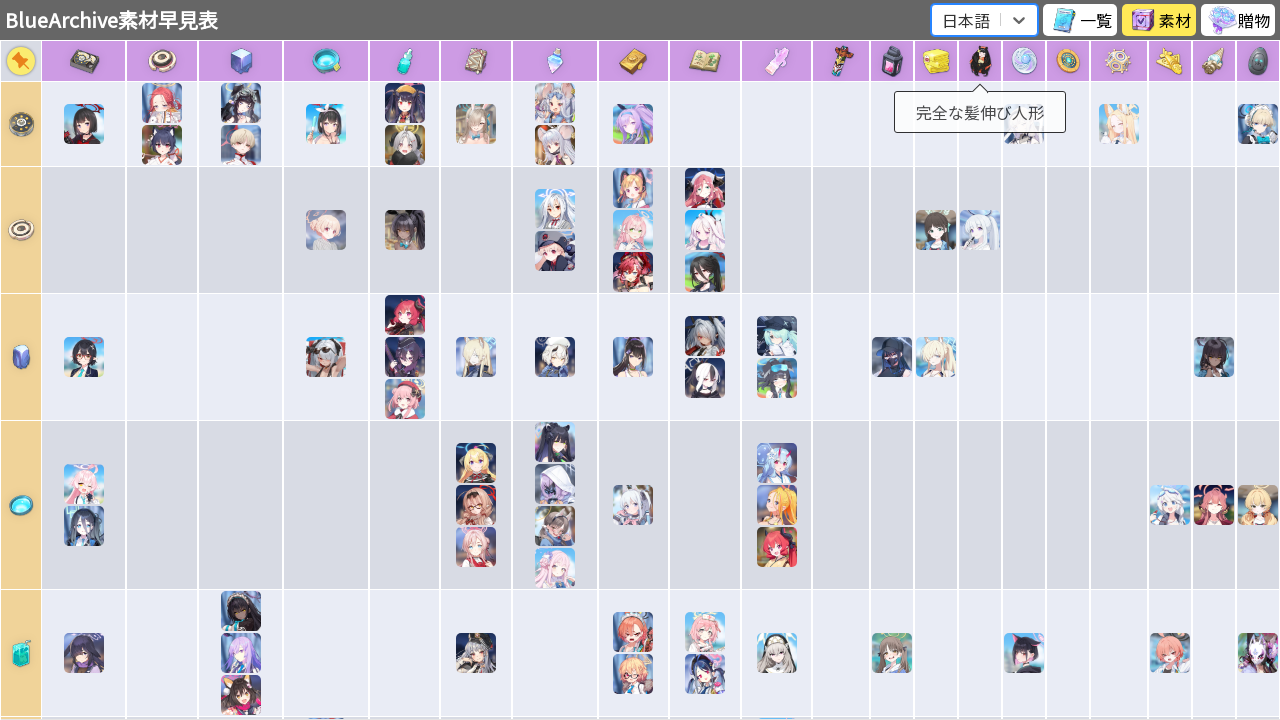

Clicked on materials/resources tab at (1159, 20) on text=素材 >> nth=1
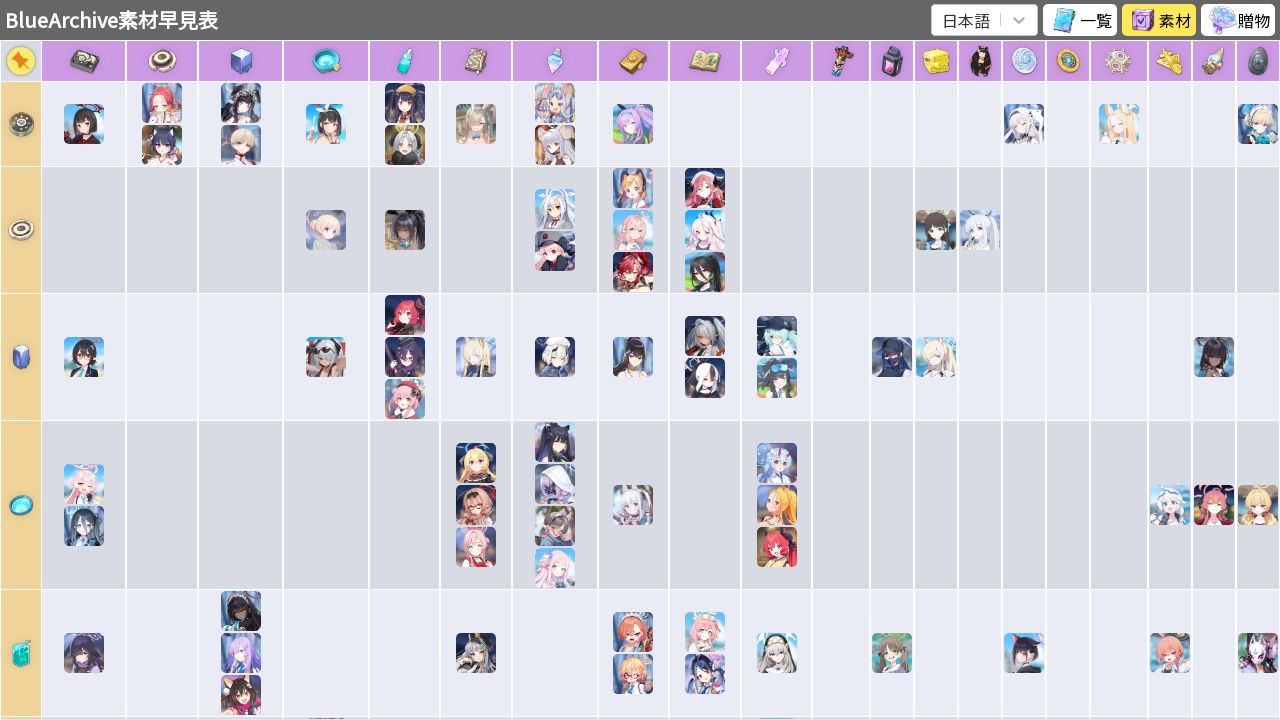

Waited for content to load
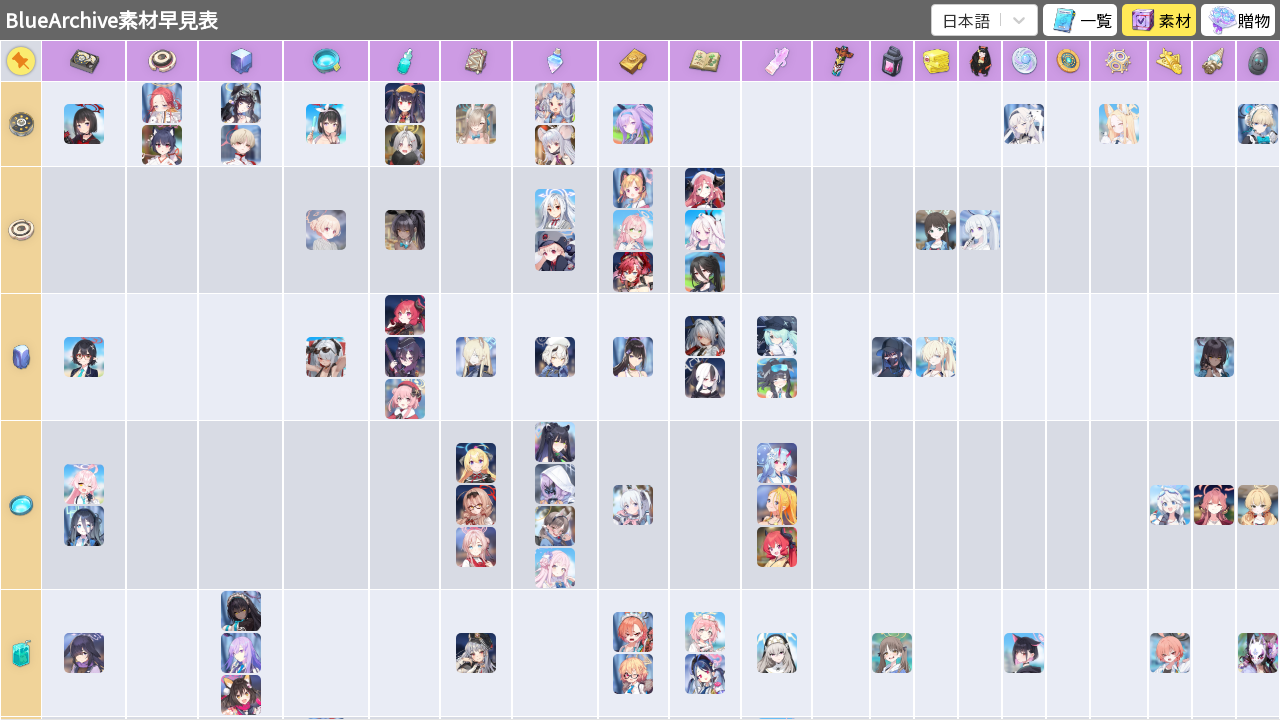

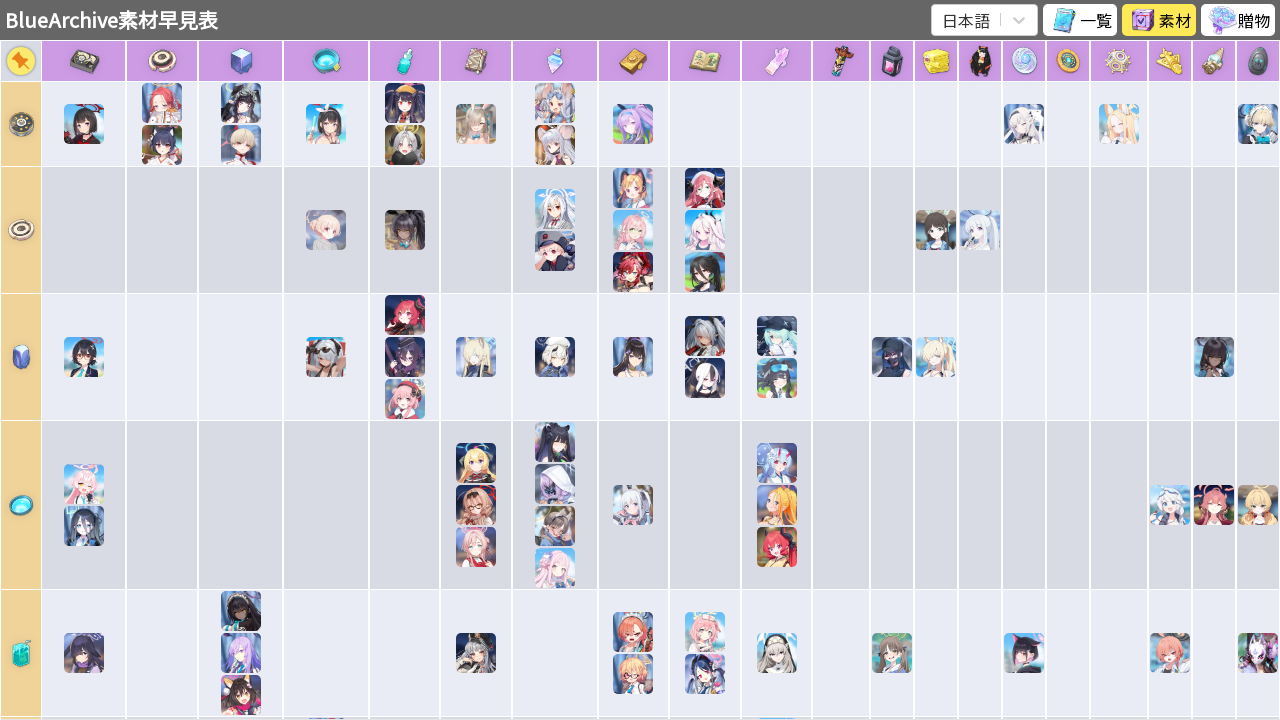